Tests navigation to the registration page by clicking on the user dropdown icon and selecting the Register option from the dropdown menu.

Starting URL: https://naveenautomationlabs.com/opencart/

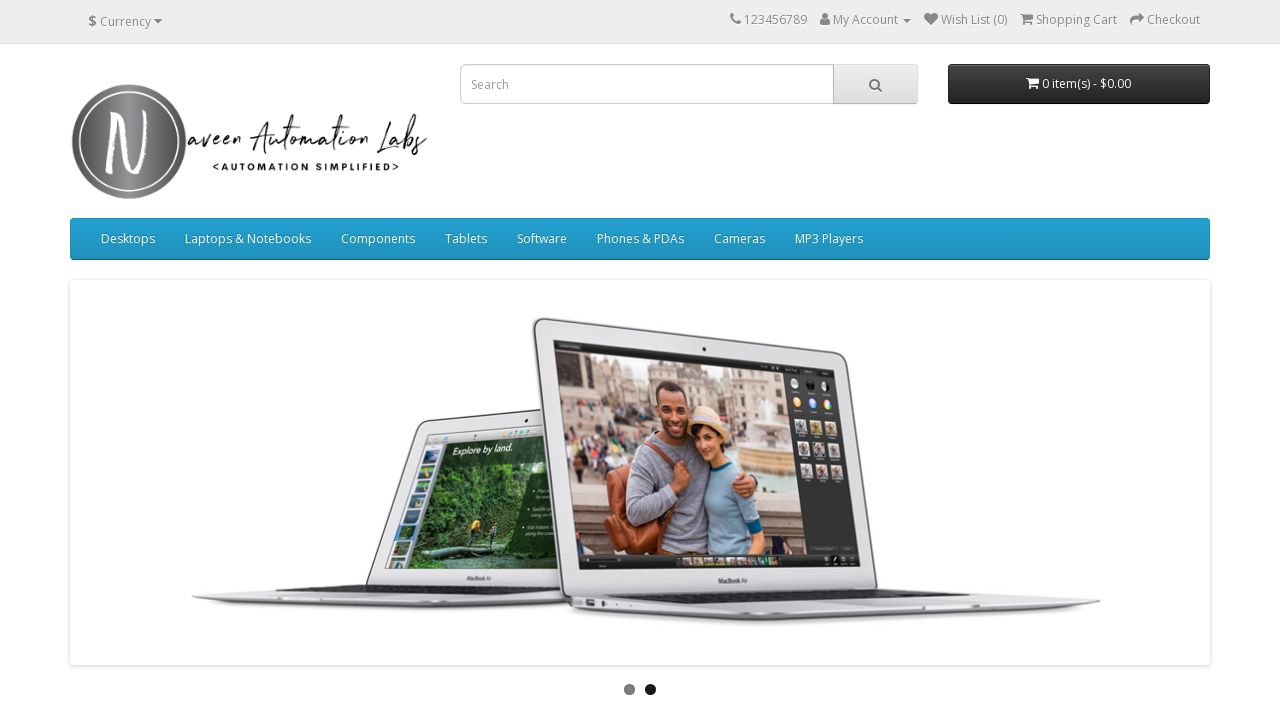

Clicked user dropdown icon at (825, 19) on a.dropdown-toggle i.fa-user
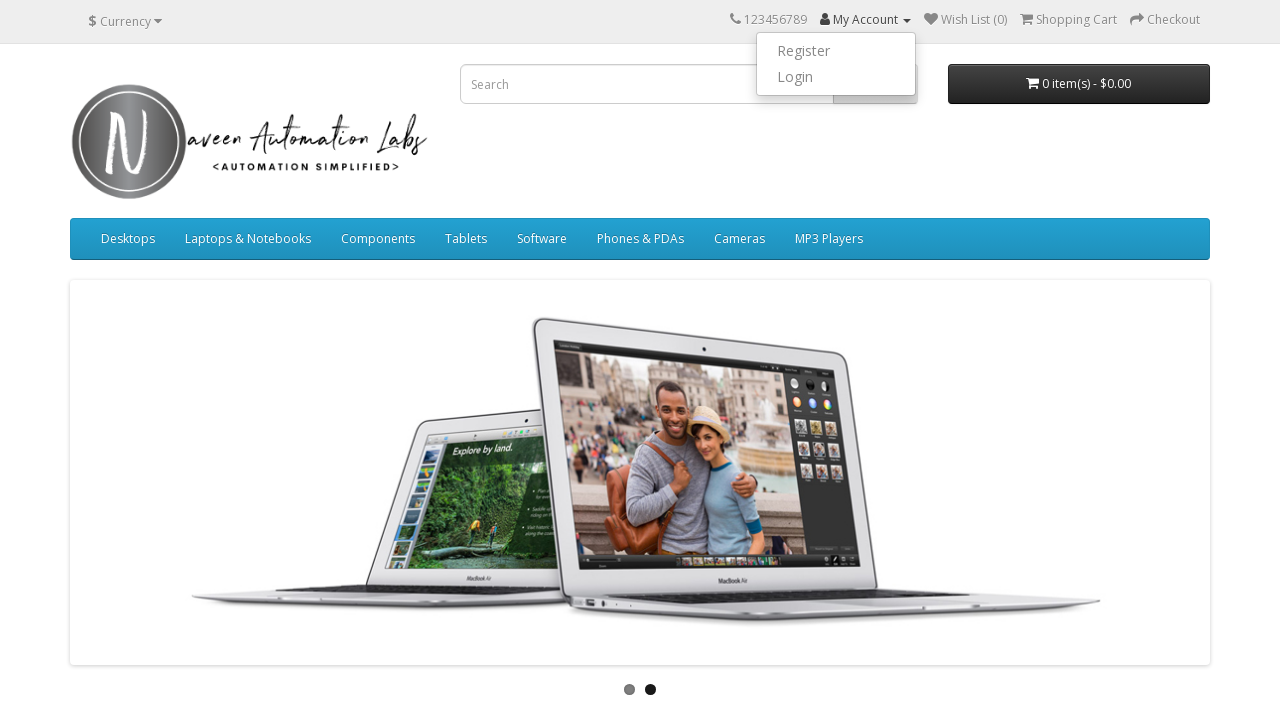

Dropdown menu appeared with options
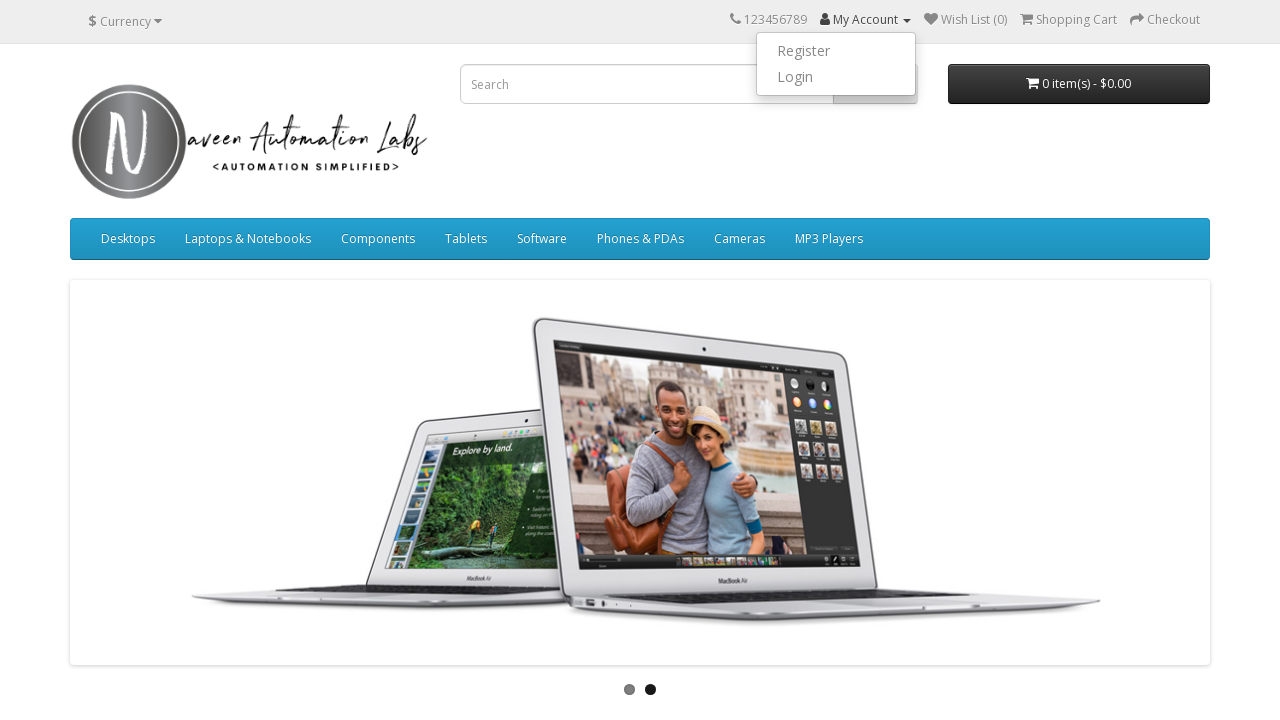

Clicked Register option from dropdown menu at (836, 51) on ul.dropdown-menu.dropdown-menu-right li:has-text('Register')
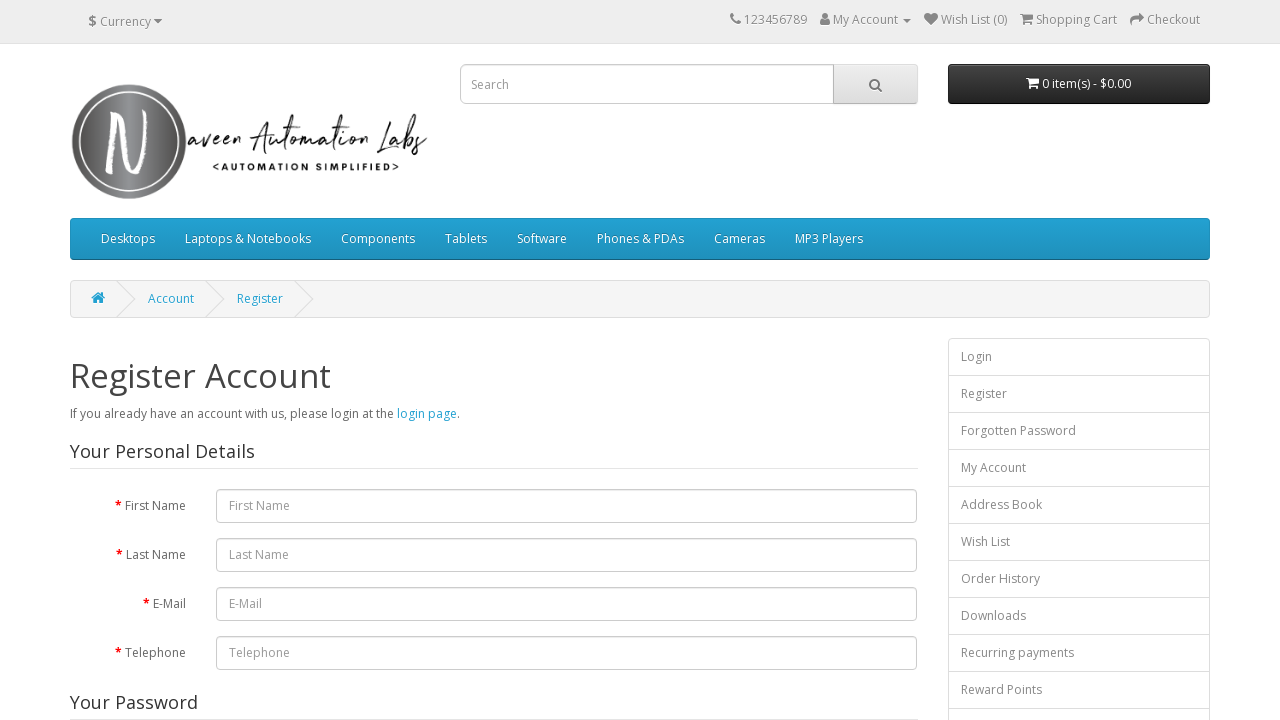

Registration page loaded successfully
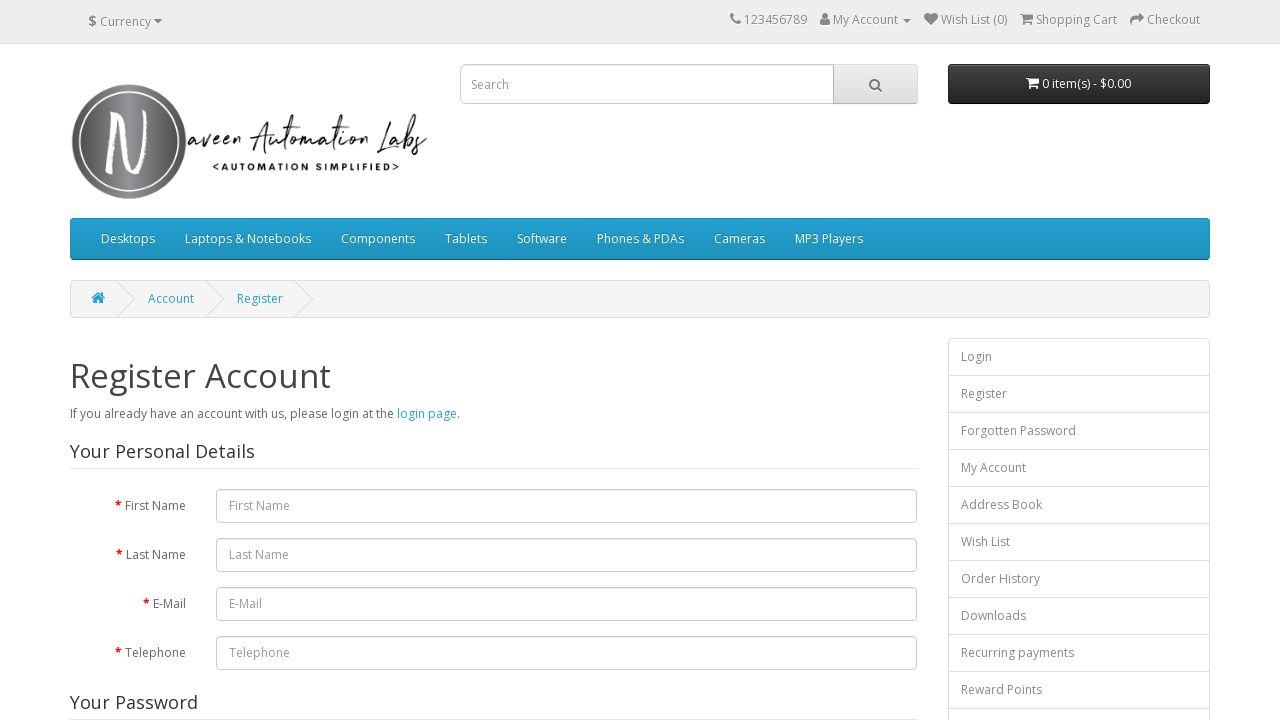

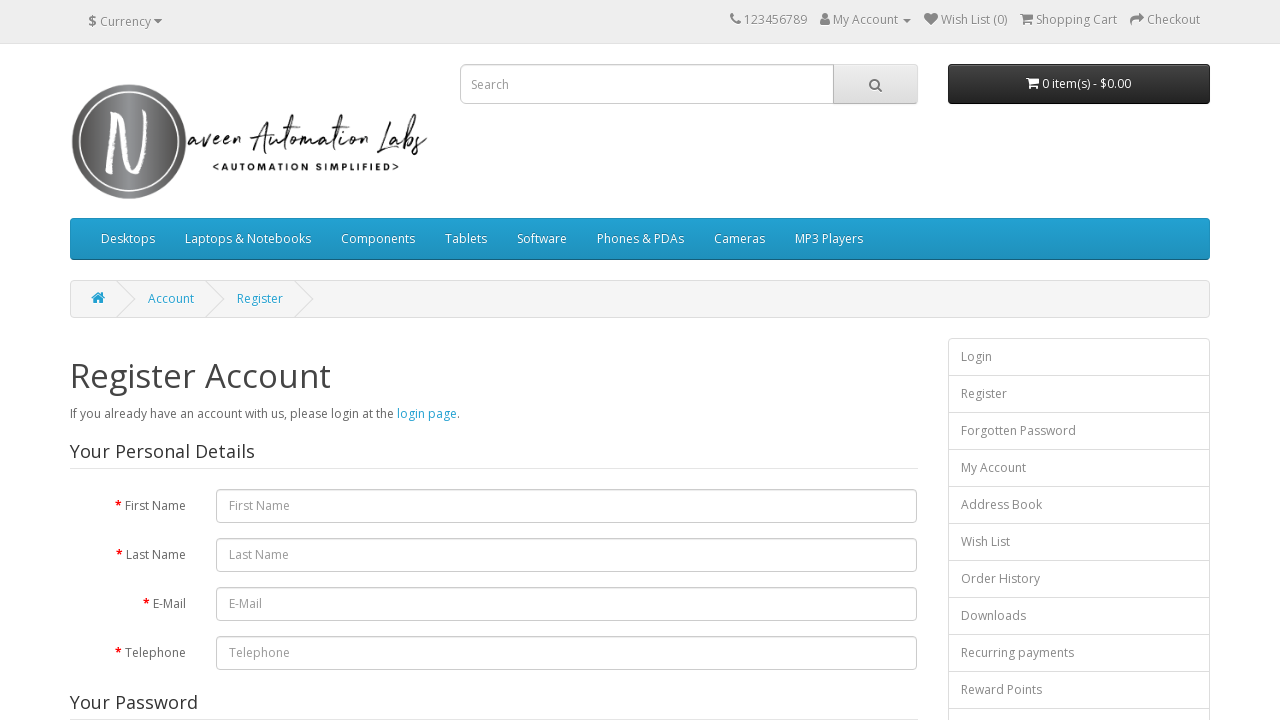